Tests window handle switching by clicking a link that opens a new tab and verifying the h1 text in the new tab

Starting URL: https://the-internet.herokuapp.com/iframe

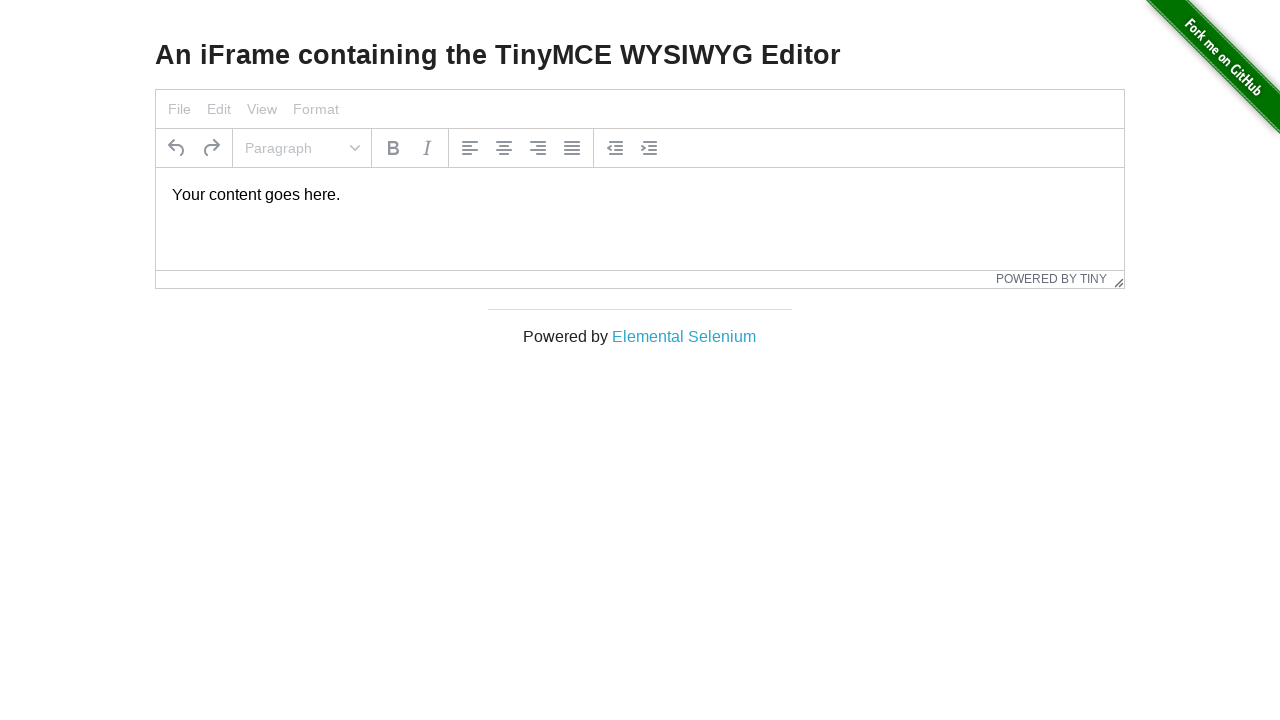

Stored reference to initial page
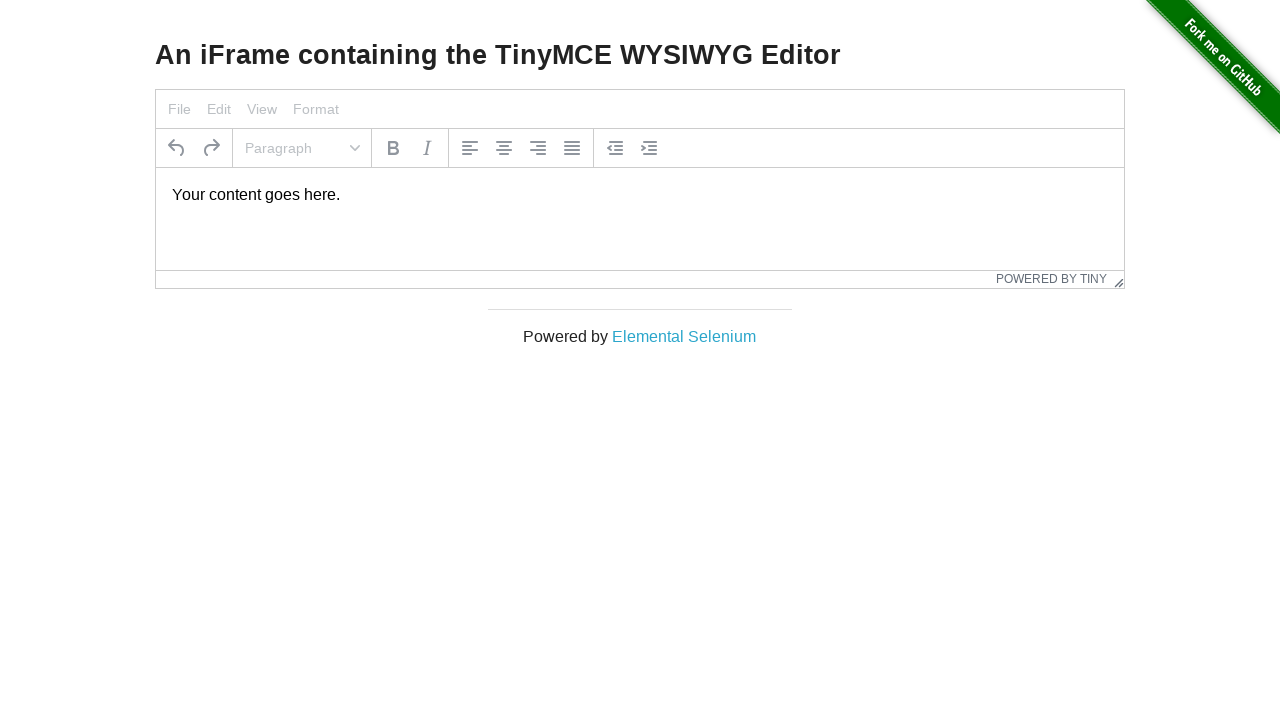

Clicked 'Elemental Selenium' link to open new tab at (684, 336) on text=Elemental Selenium
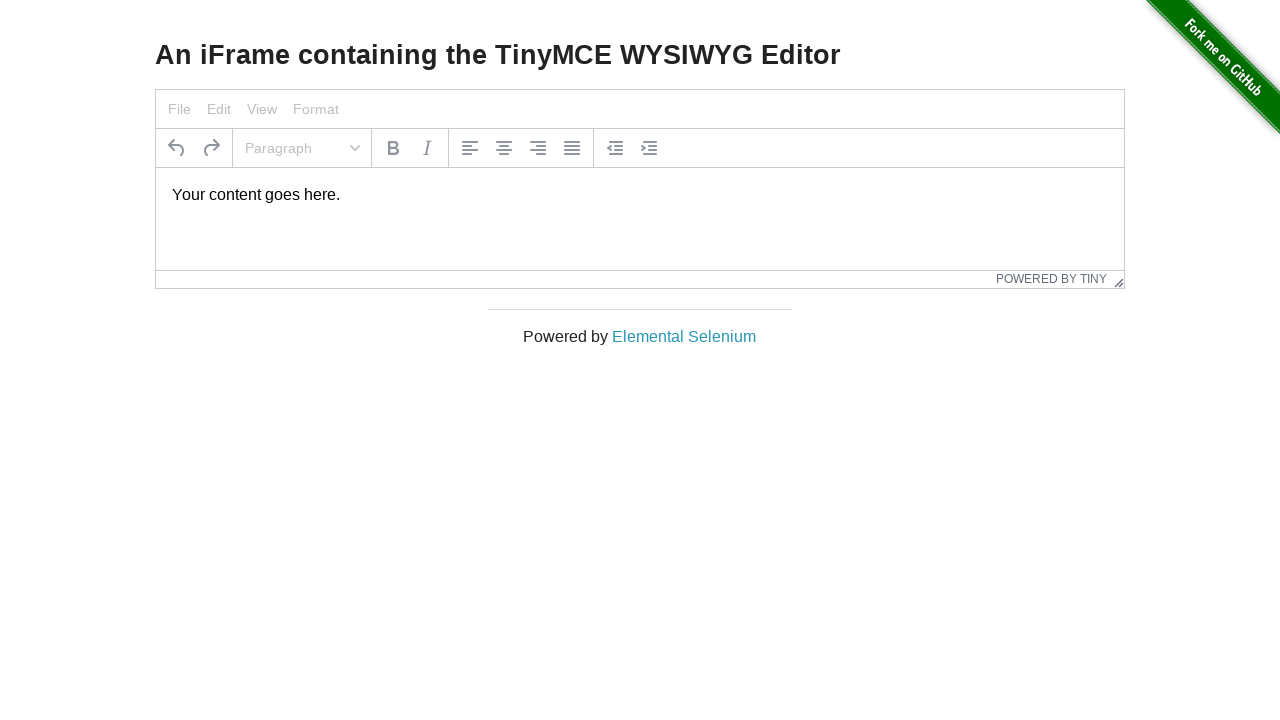

Captured new page/tab from context
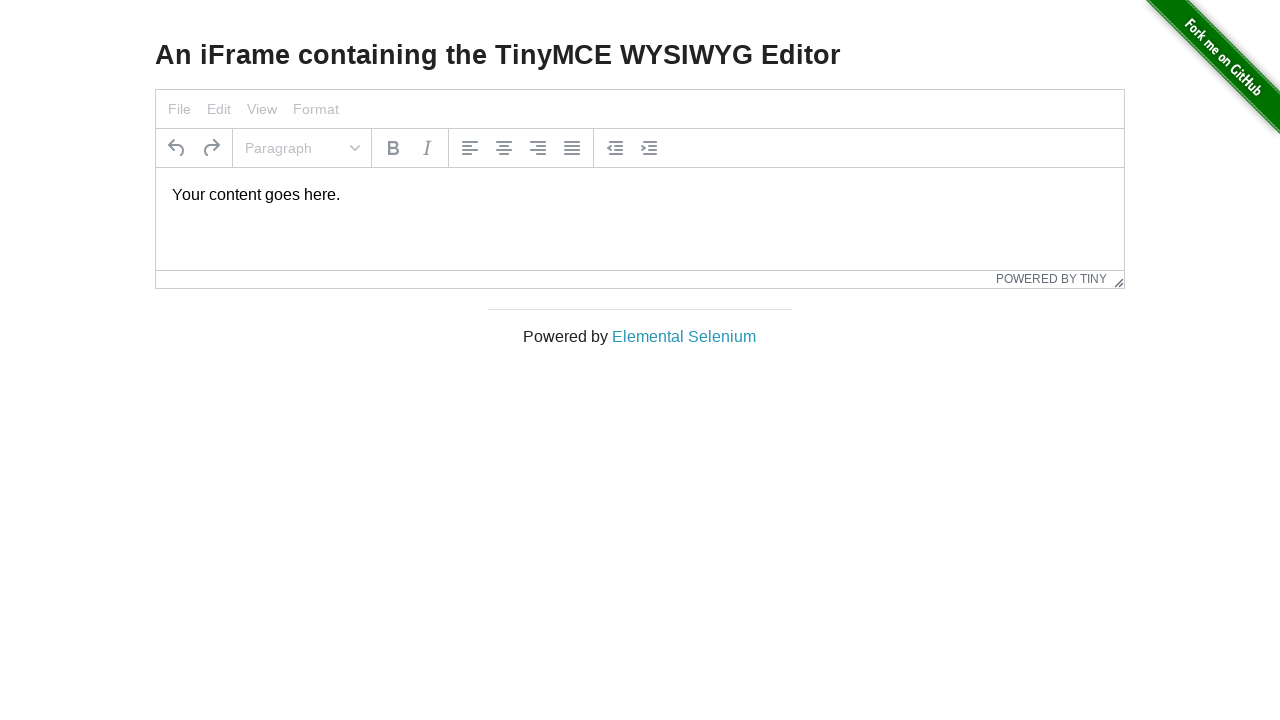

New tab page loaded successfully
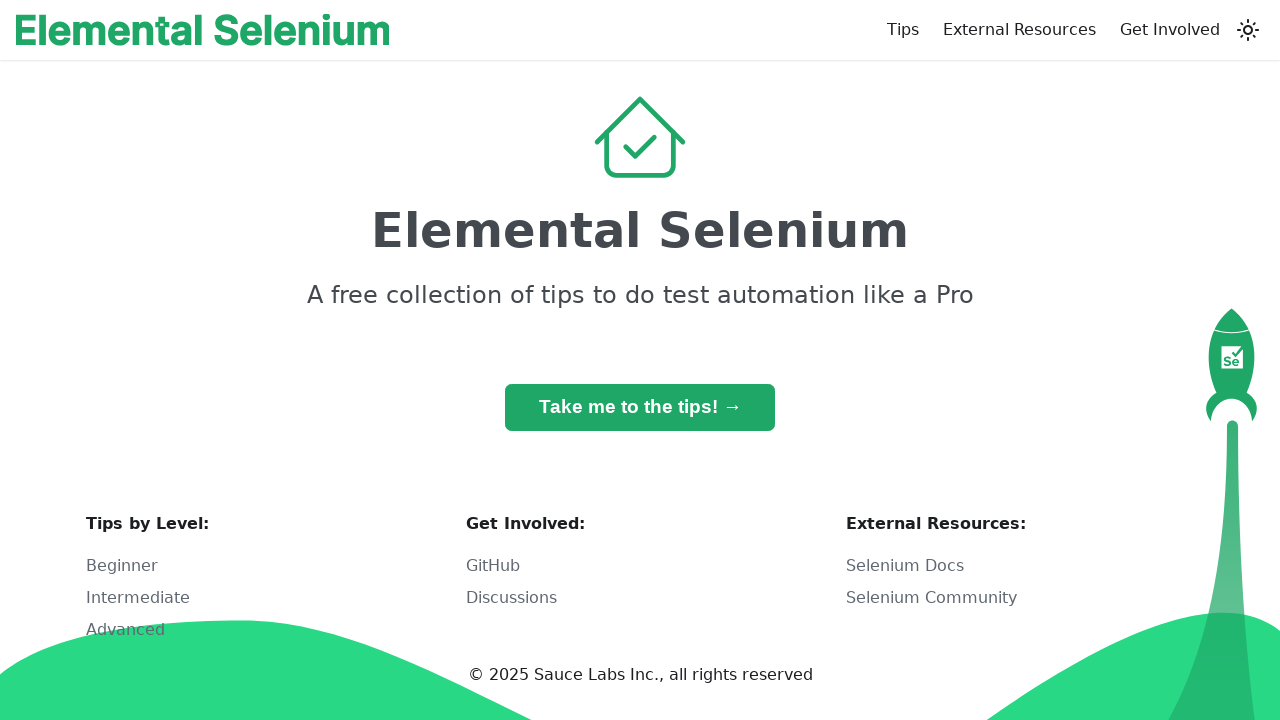

Located h1 element in new tab
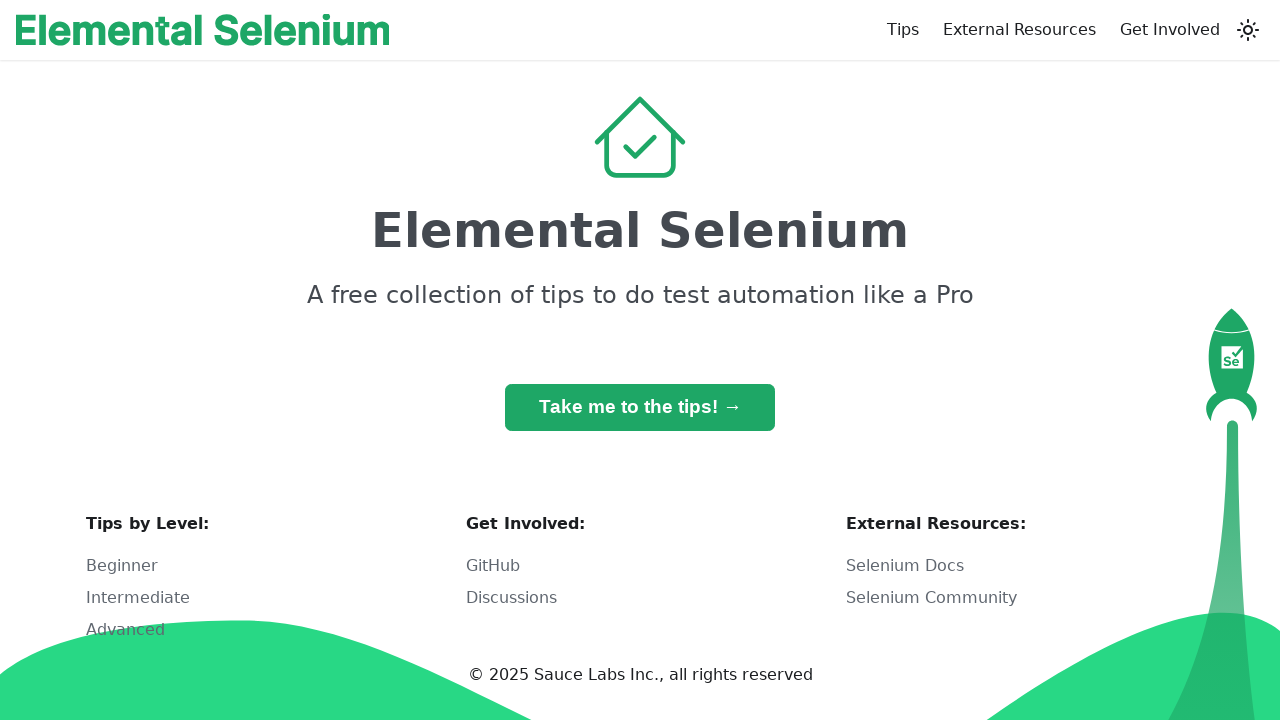

Verified h1 text equals 'Elemental Selenium'
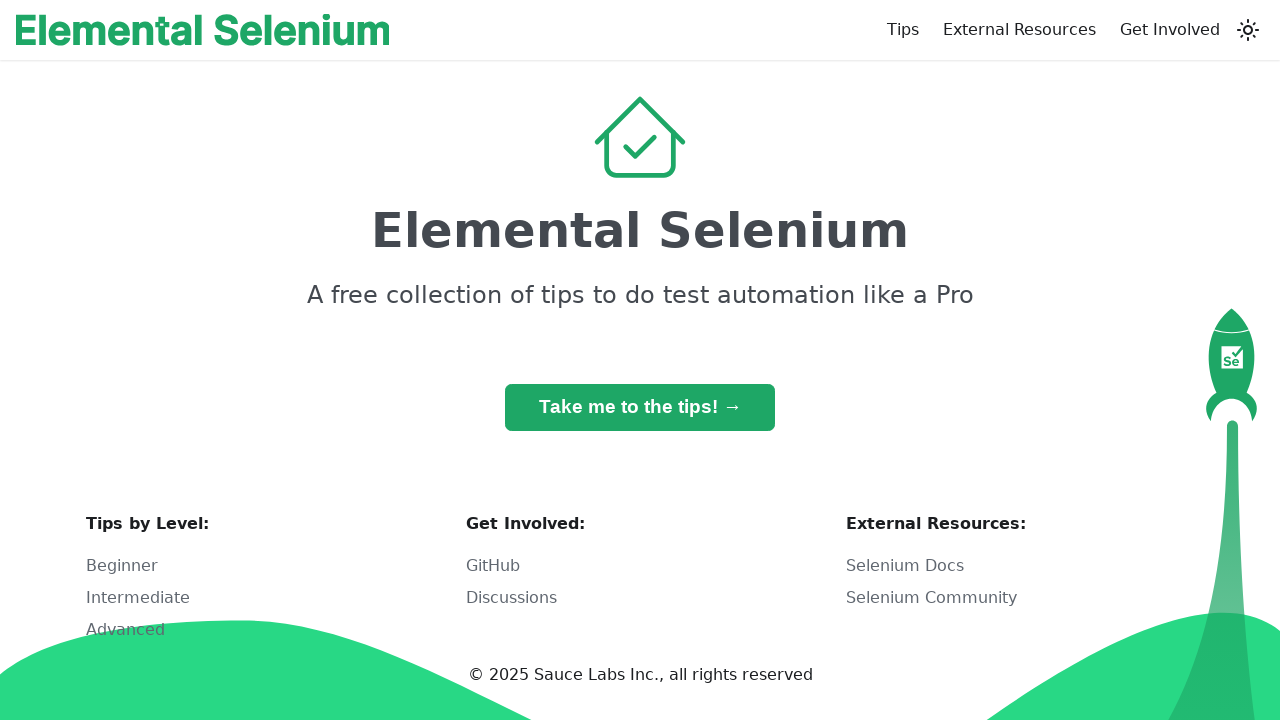

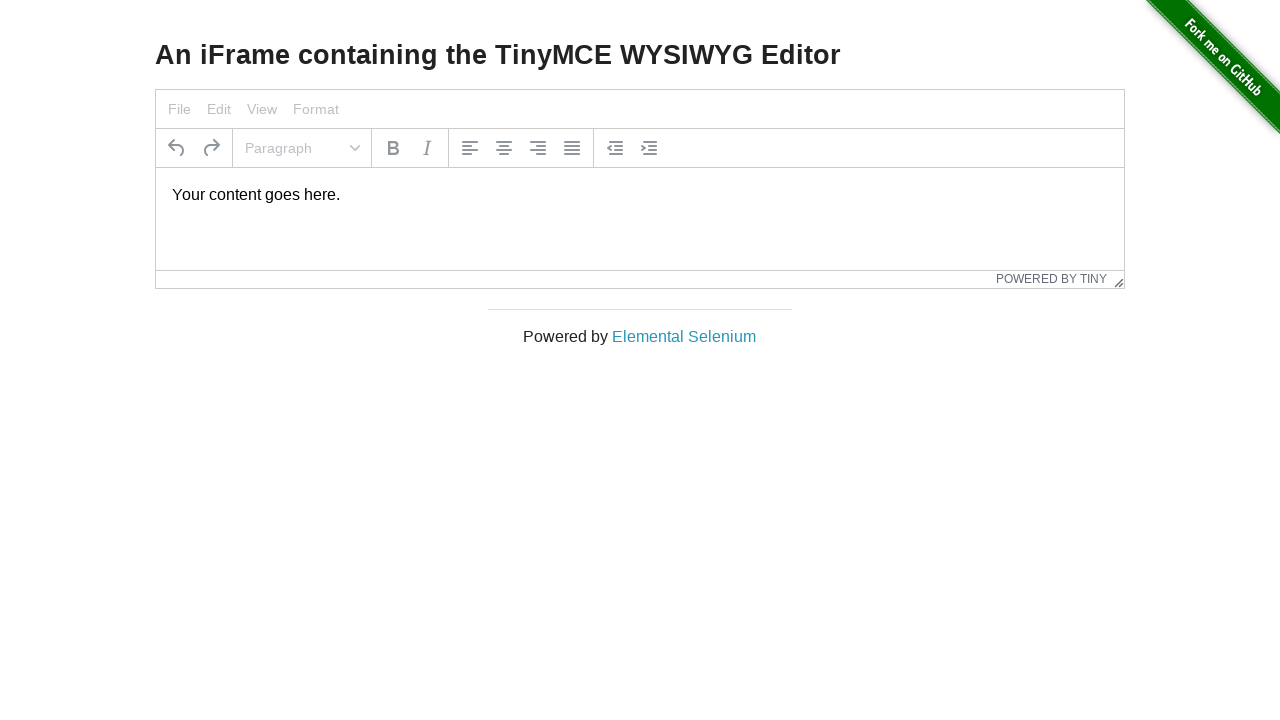